Navigates to a checkbox demo page and selects the checkbox with value "Option-2" from a group of checkboxes

Starting URL: https://www.syntaxprojects.com/basic-checkbox-demo.php

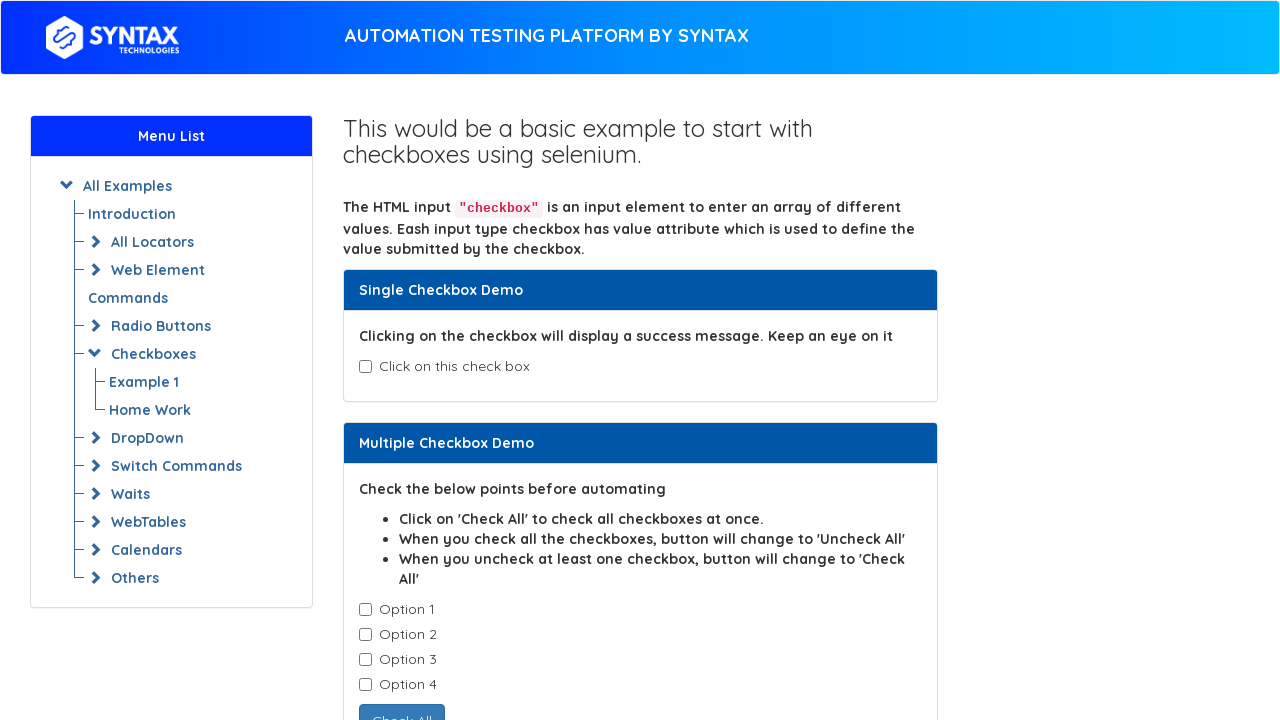

Navigated to checkbox demo page
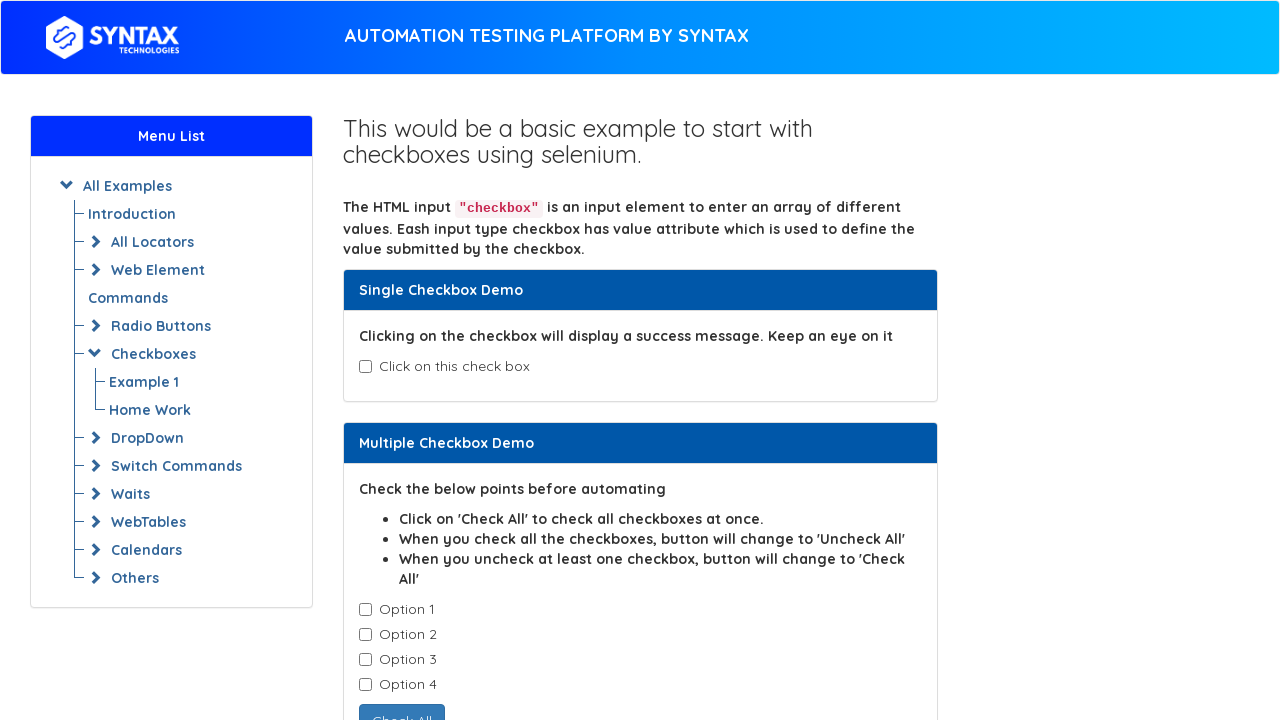

Located all checkboxes with class 'cb1-element'
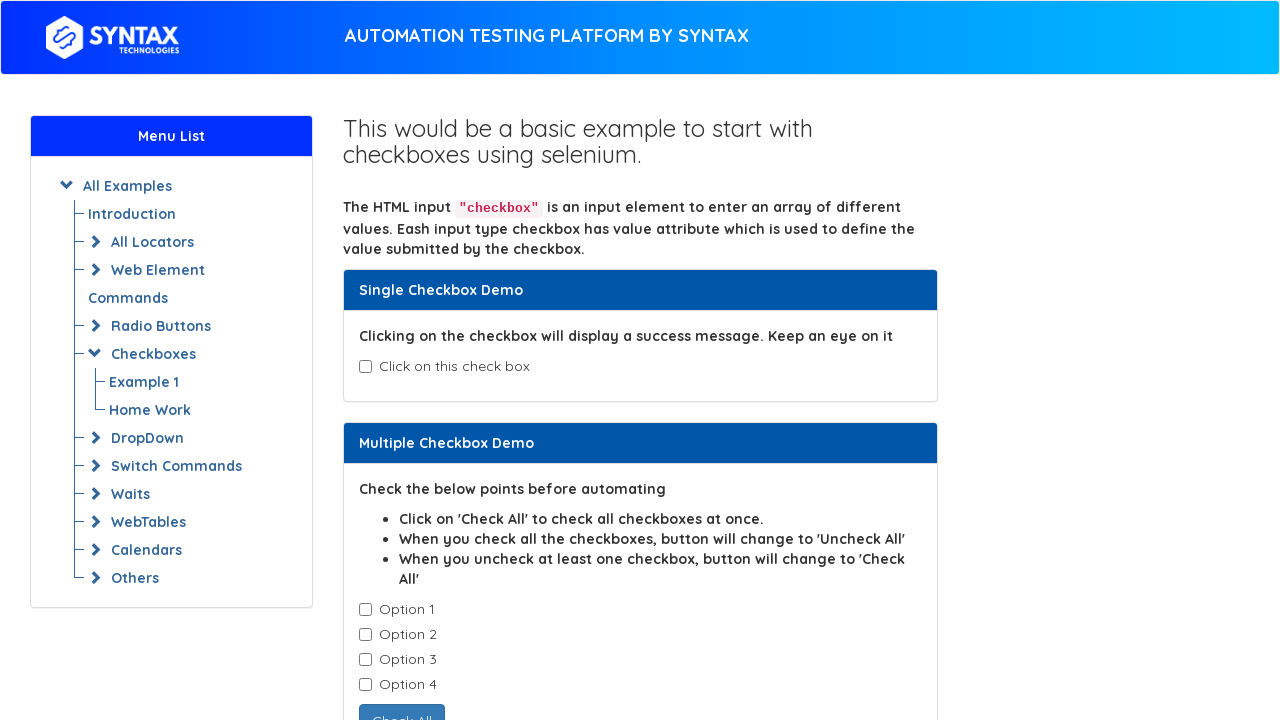

Selected checkbox with value 'Option-2' at (365, 635) on input.cb1-element >> nth=1
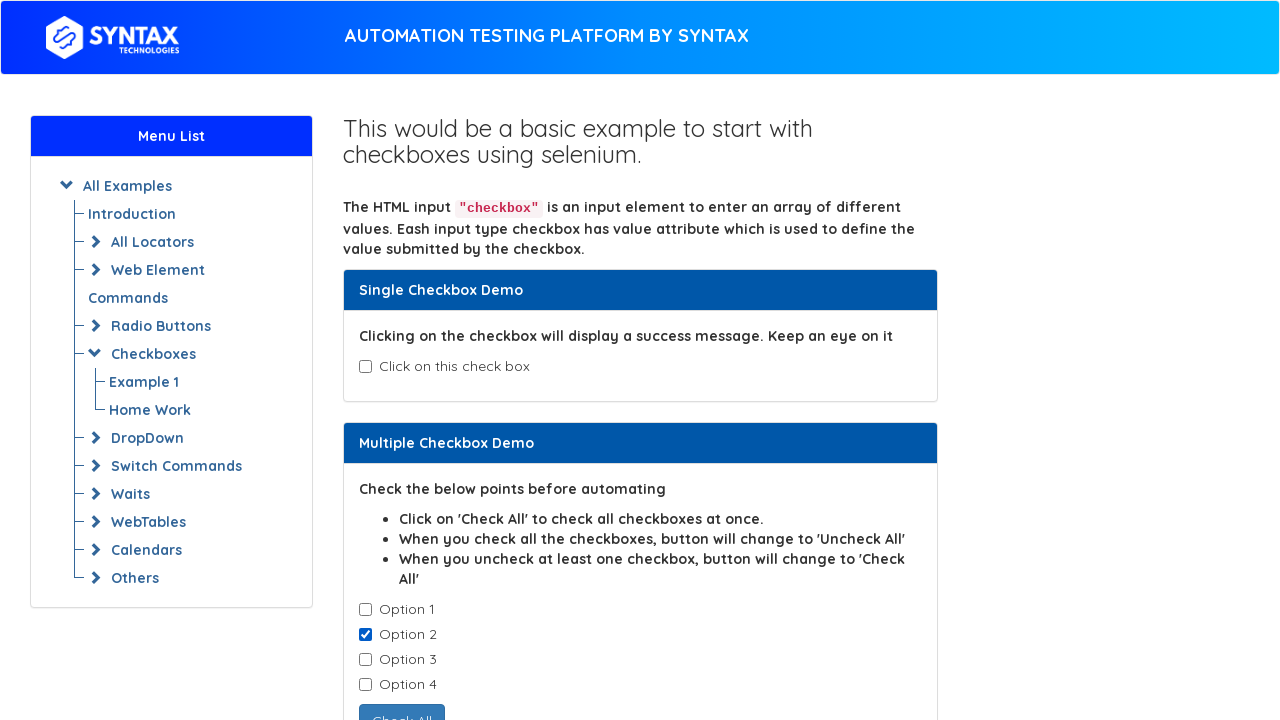

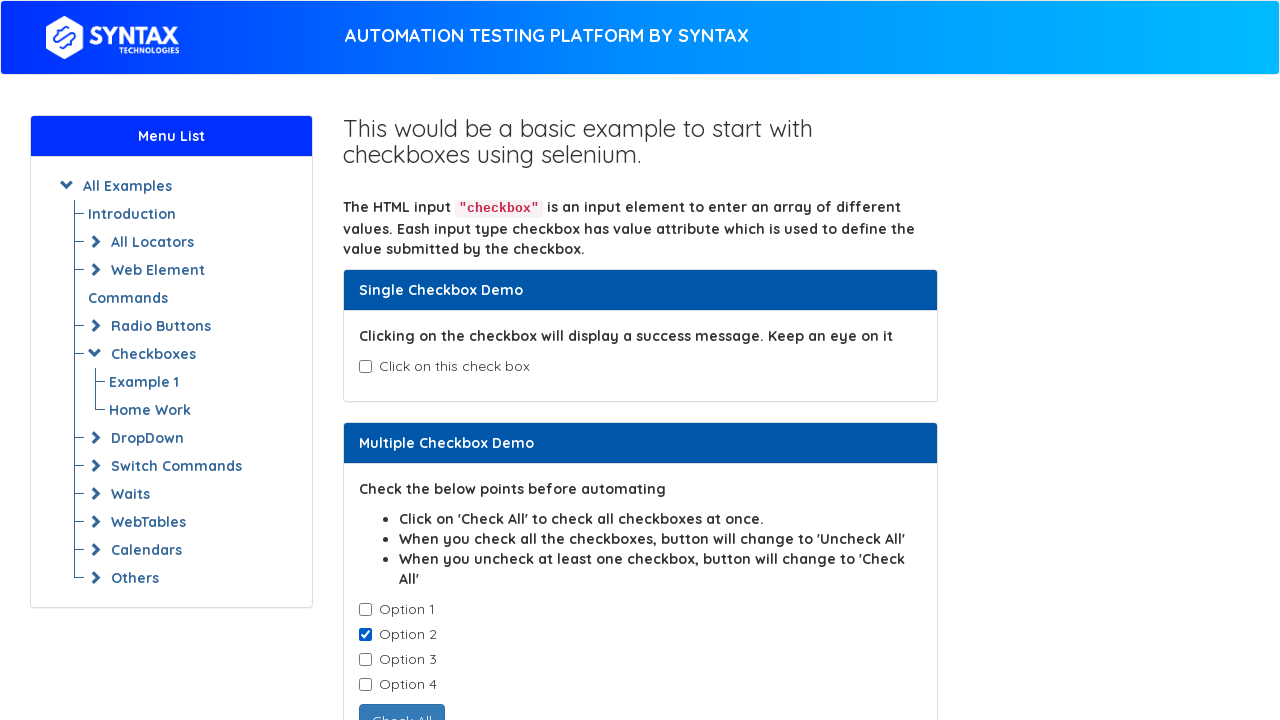